Tests adding a product to cart and verifies the cart displays correct item count and prices in both the cart widget and checkout page

Starting URL: https://practice.automationtesting.in/

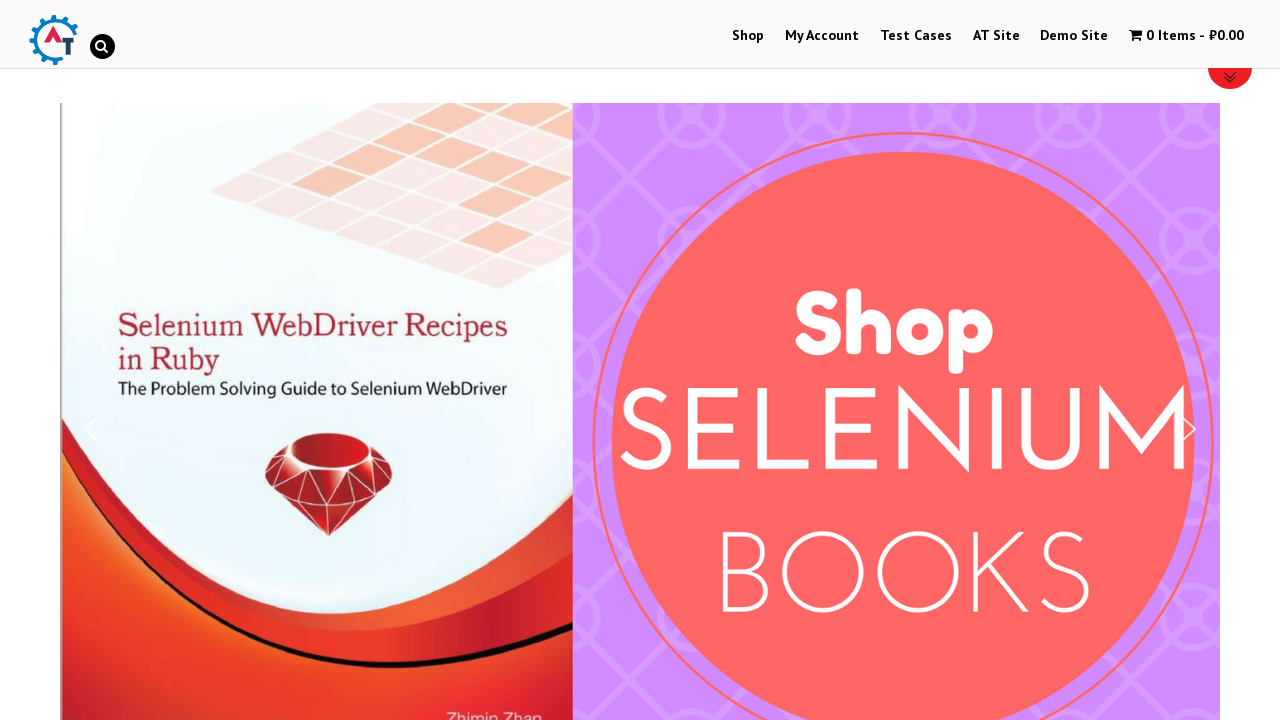

Clicked on Shop tab to navigate to products at (748, 36) on #menu-item-40
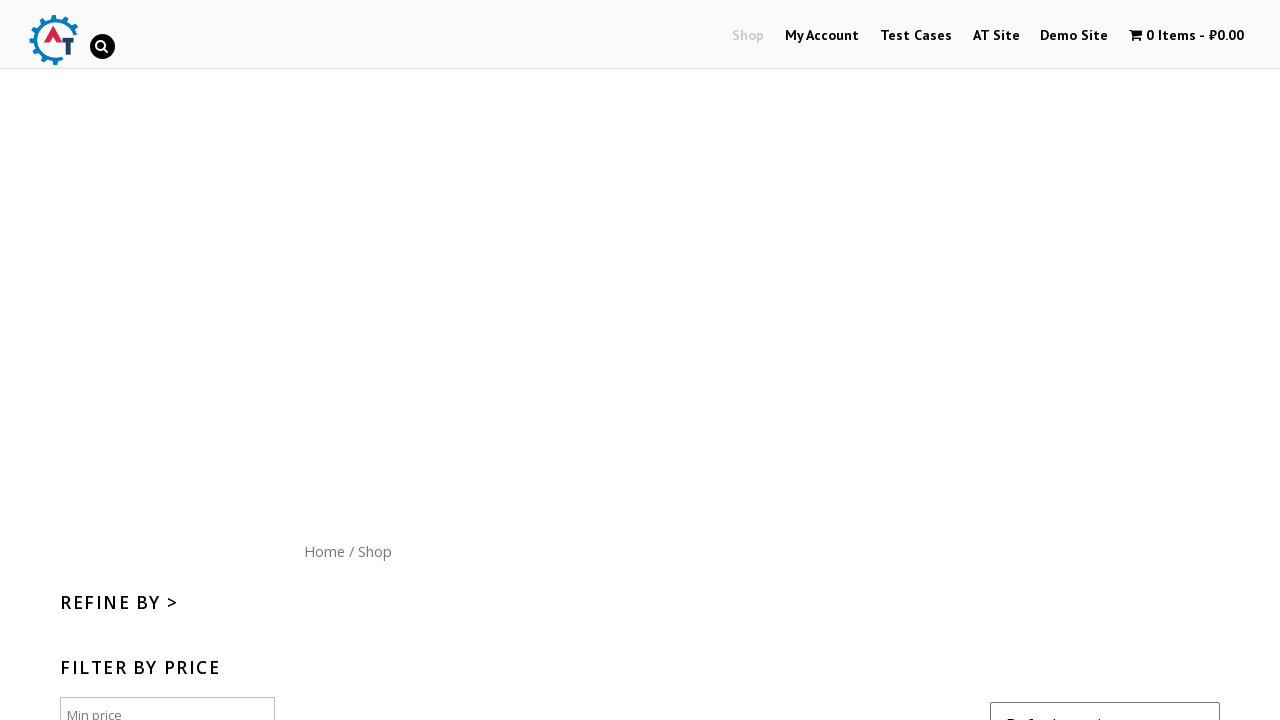

Clicked Add to Cart button for HTML5 WebApp Development book at (1115, 361) on .post-182 a:nth-child(2)
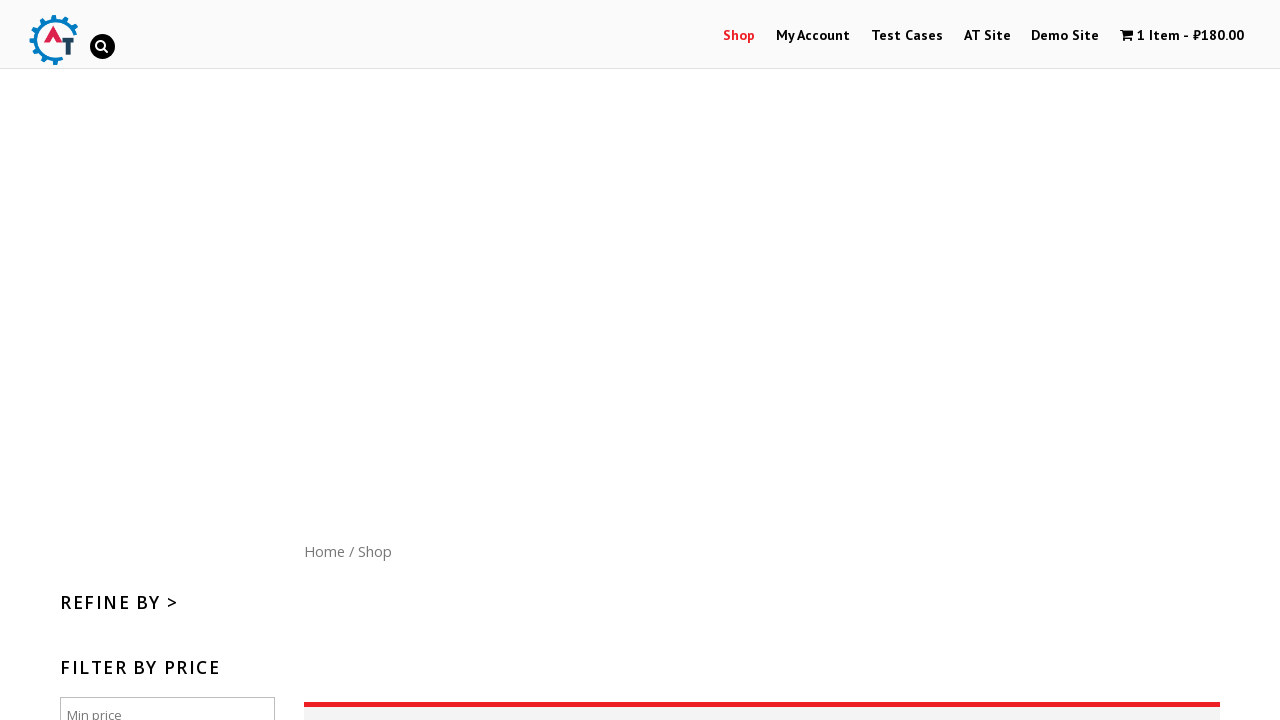

Waited for cart to update after adding product
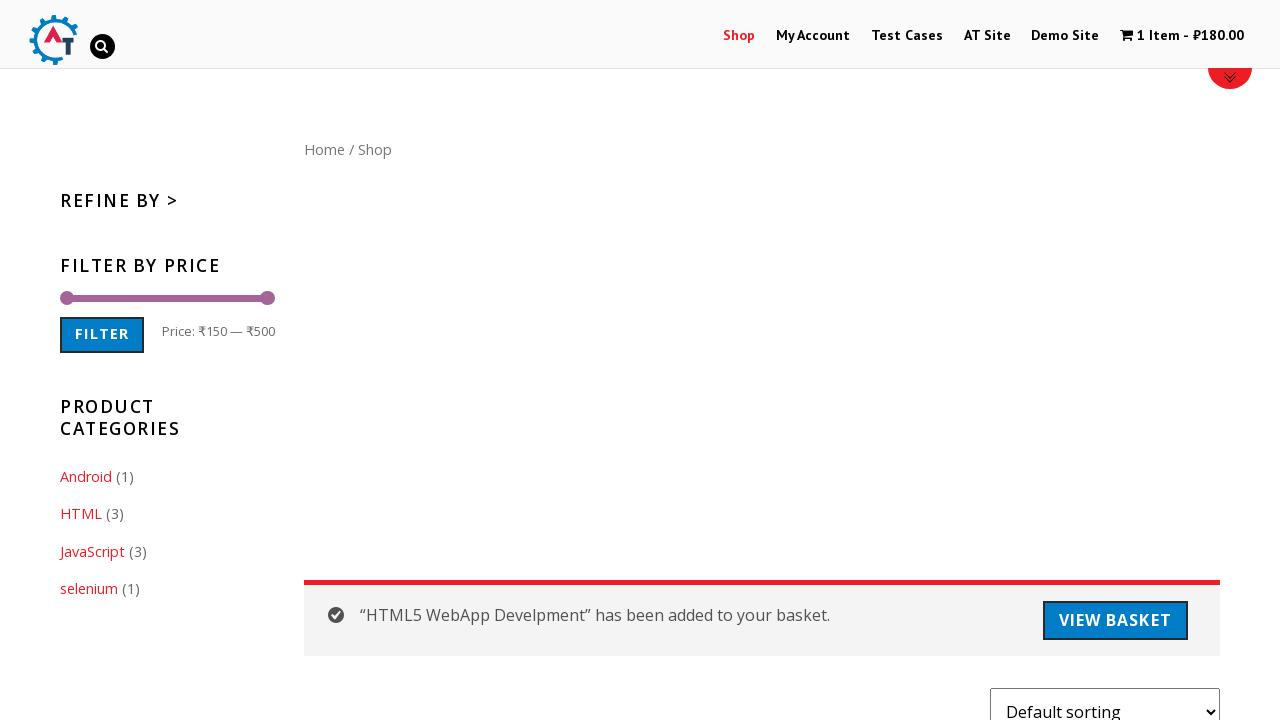

Clicked on cart widget to navigate to cart page at (1182, 36) on .wpmenucart-contents
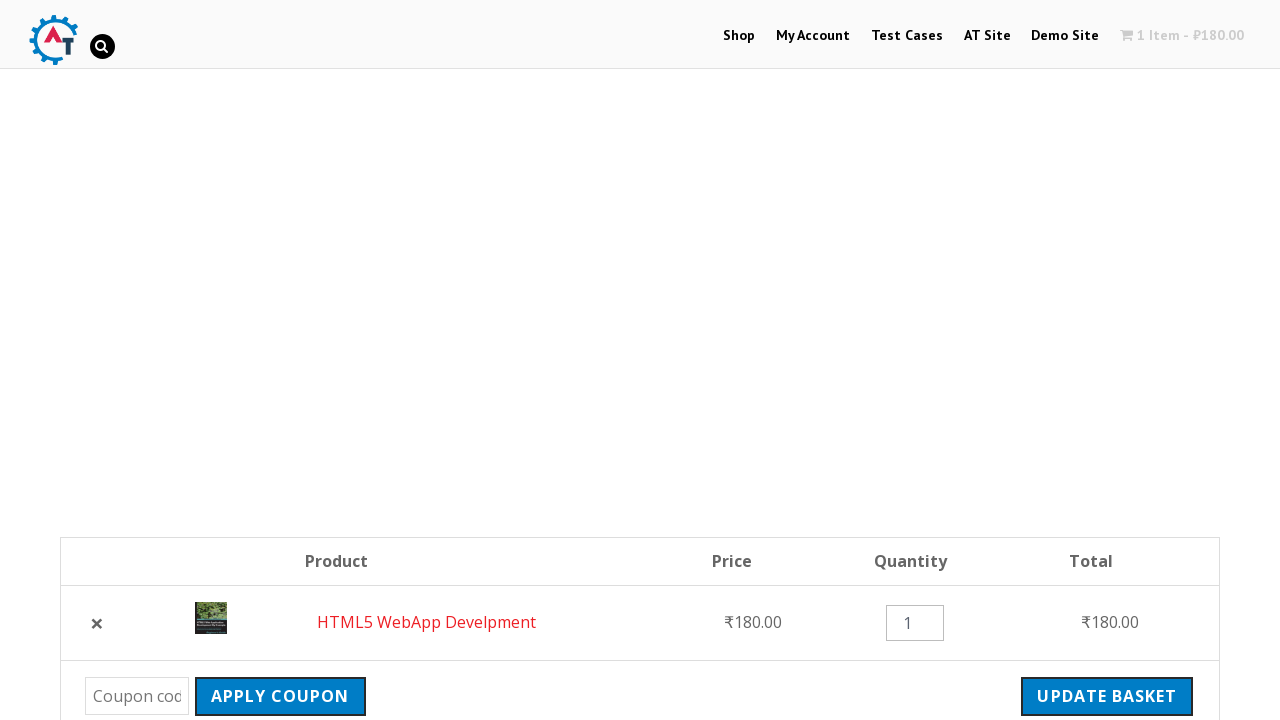

Cart subtotal verified as ₹180.00
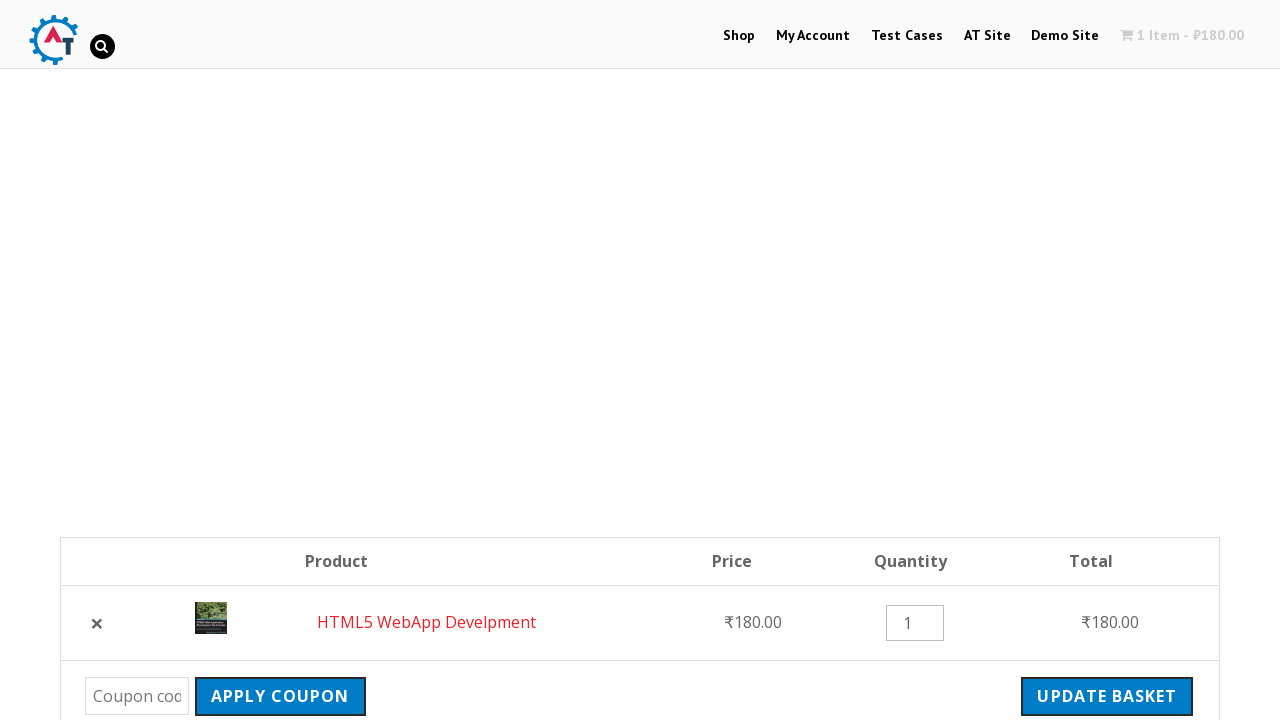

Cart total verified as ₹183.60 (includes taxes and shipping)
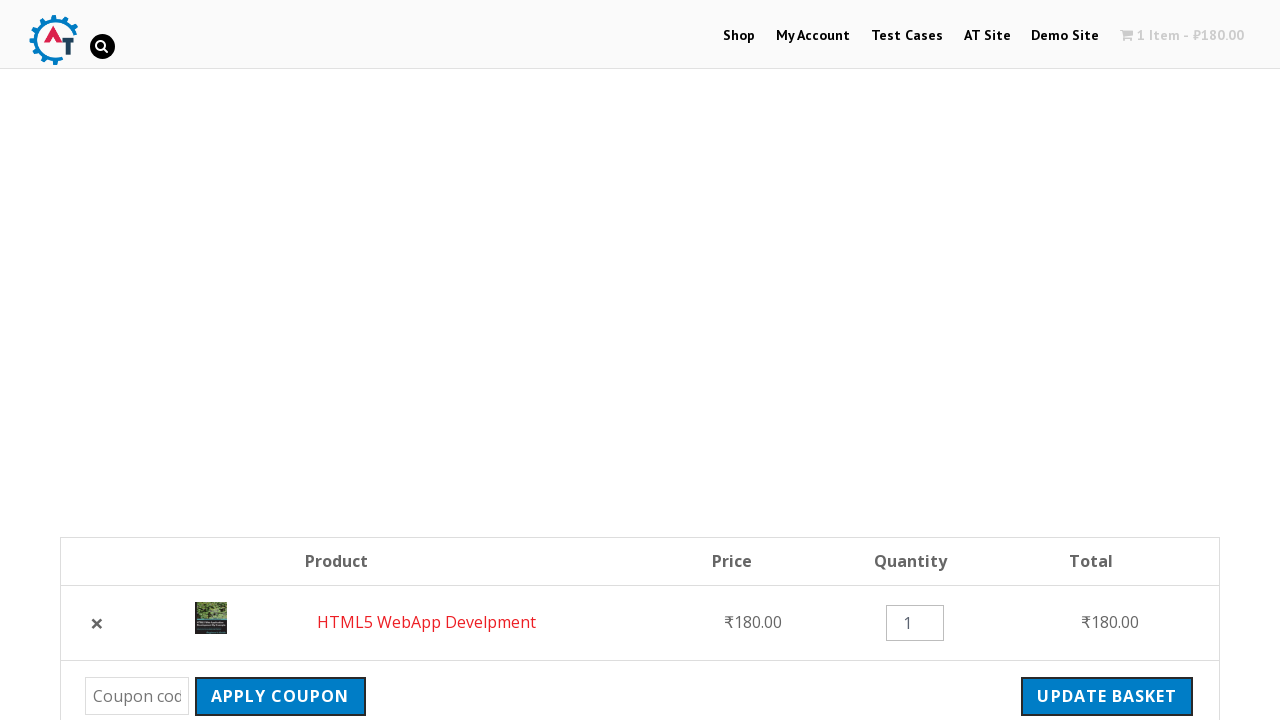

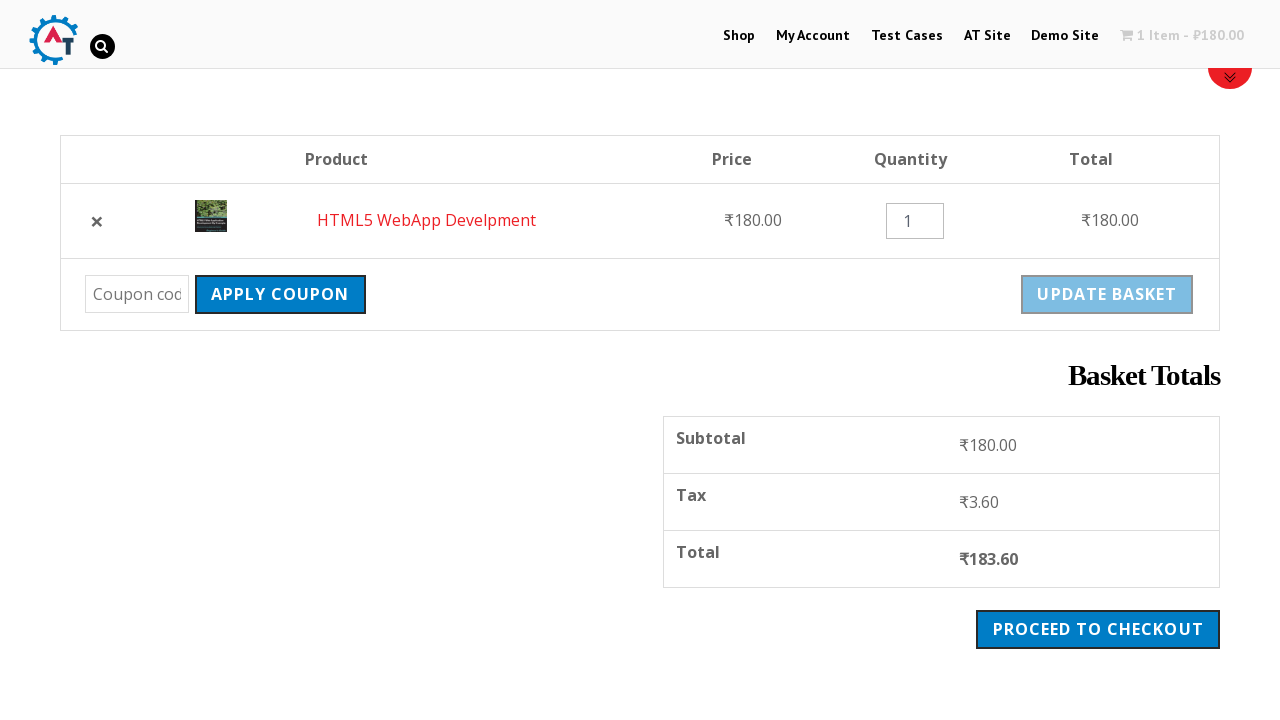